Tests drag and drop functionality on the jQuery UI droppable demo page by dragging an element and dropping it onto a target area within an iframe.

Starting URL: https://jqueryui.com/droppable/

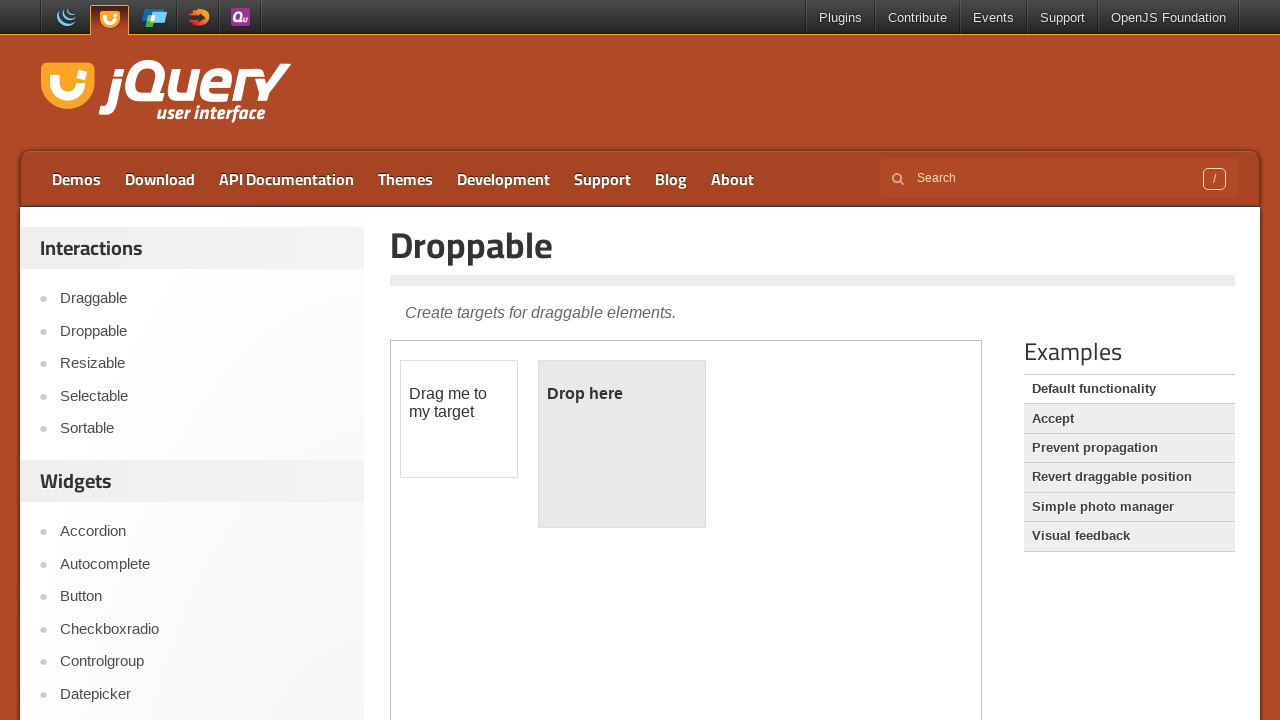

Waited 2 seconds for page to load
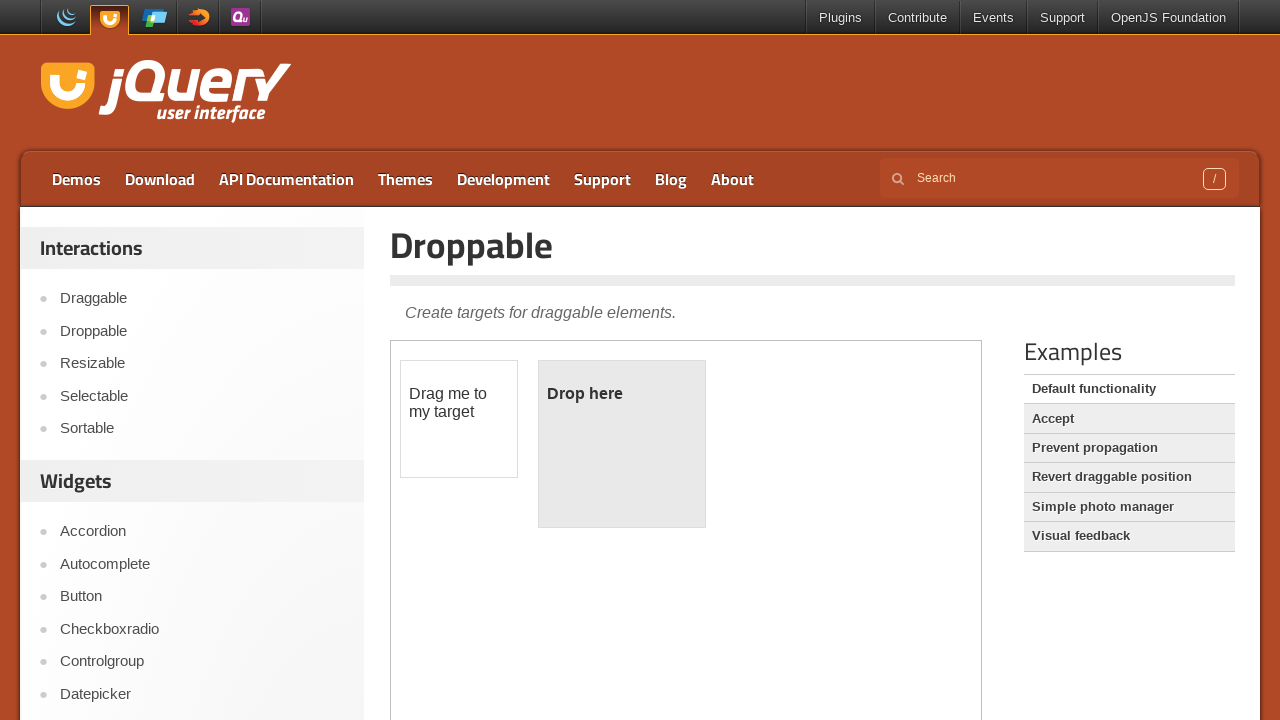

Located the demo iframe
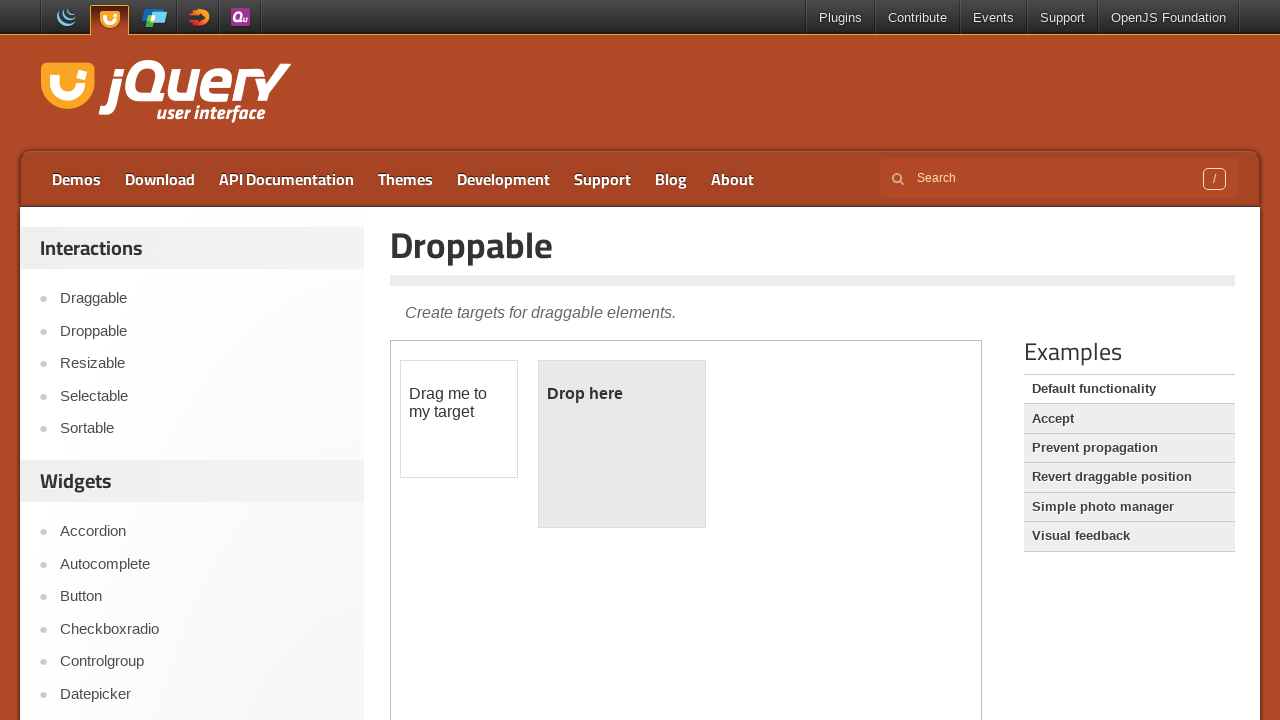

Located the draggable element with id 'draggable'
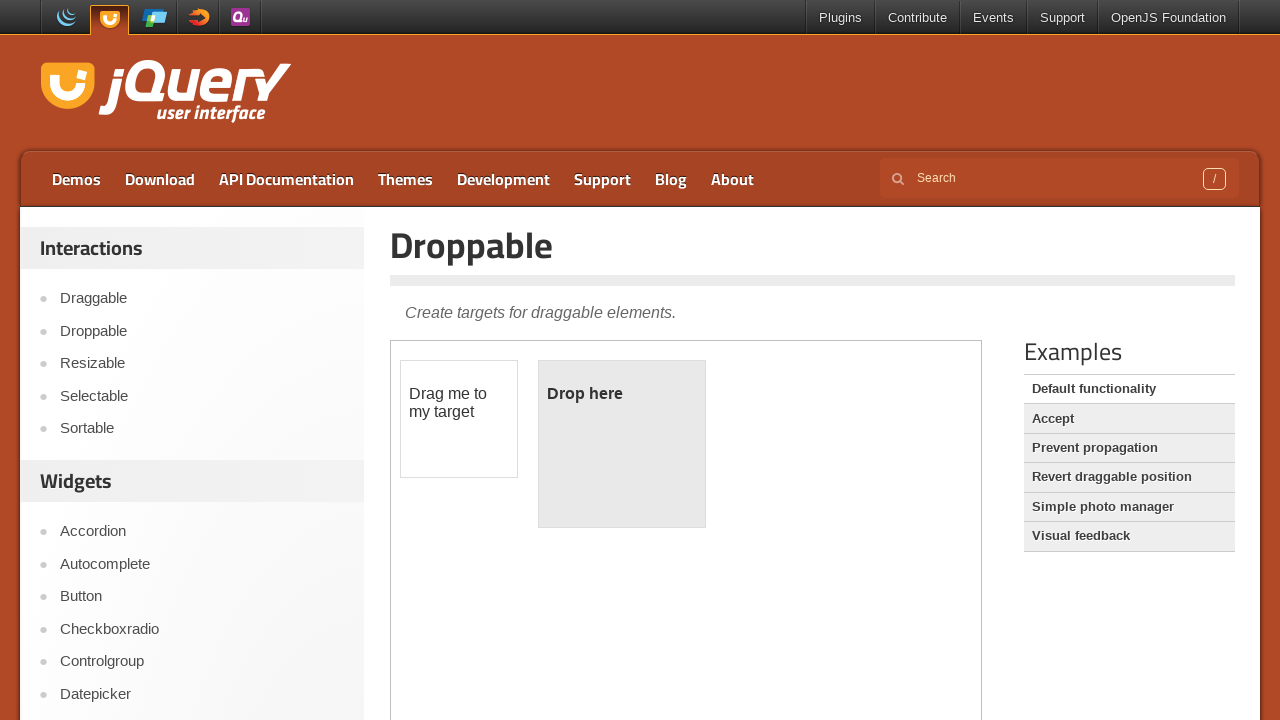

Located the droppable target element with id 'droppable'
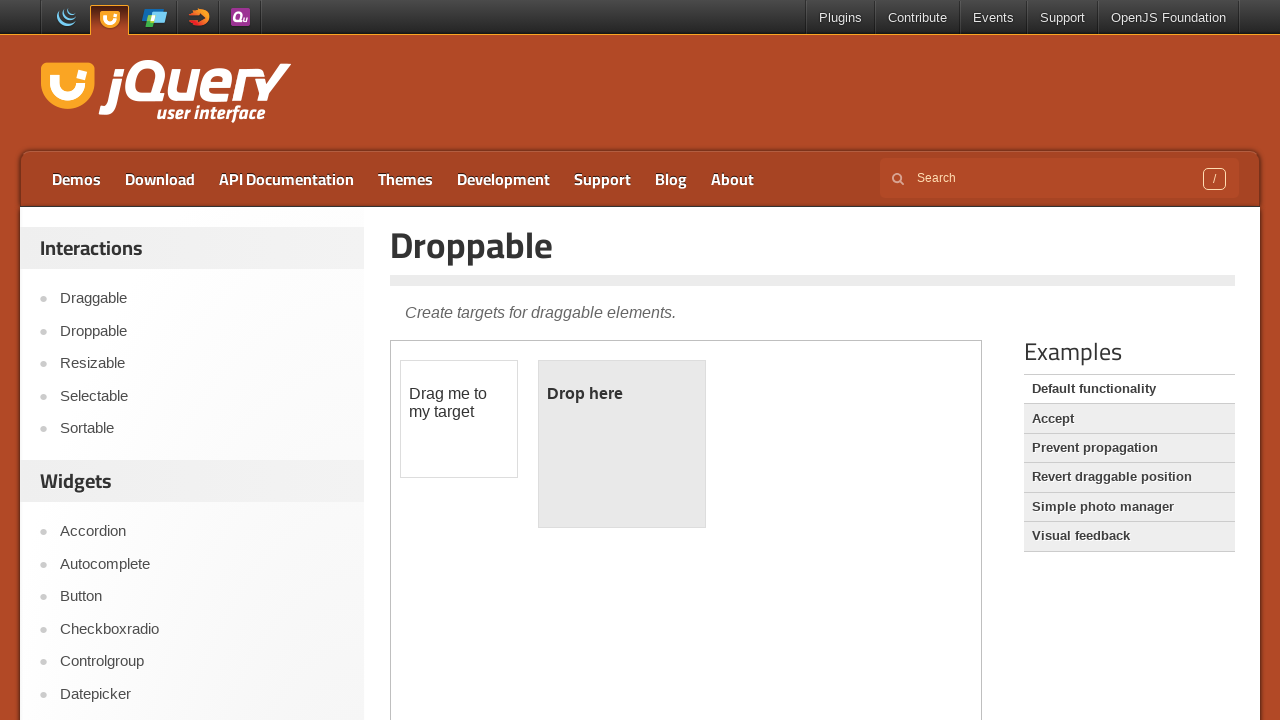

Dragged the element to the droppable target area at (622, 444)
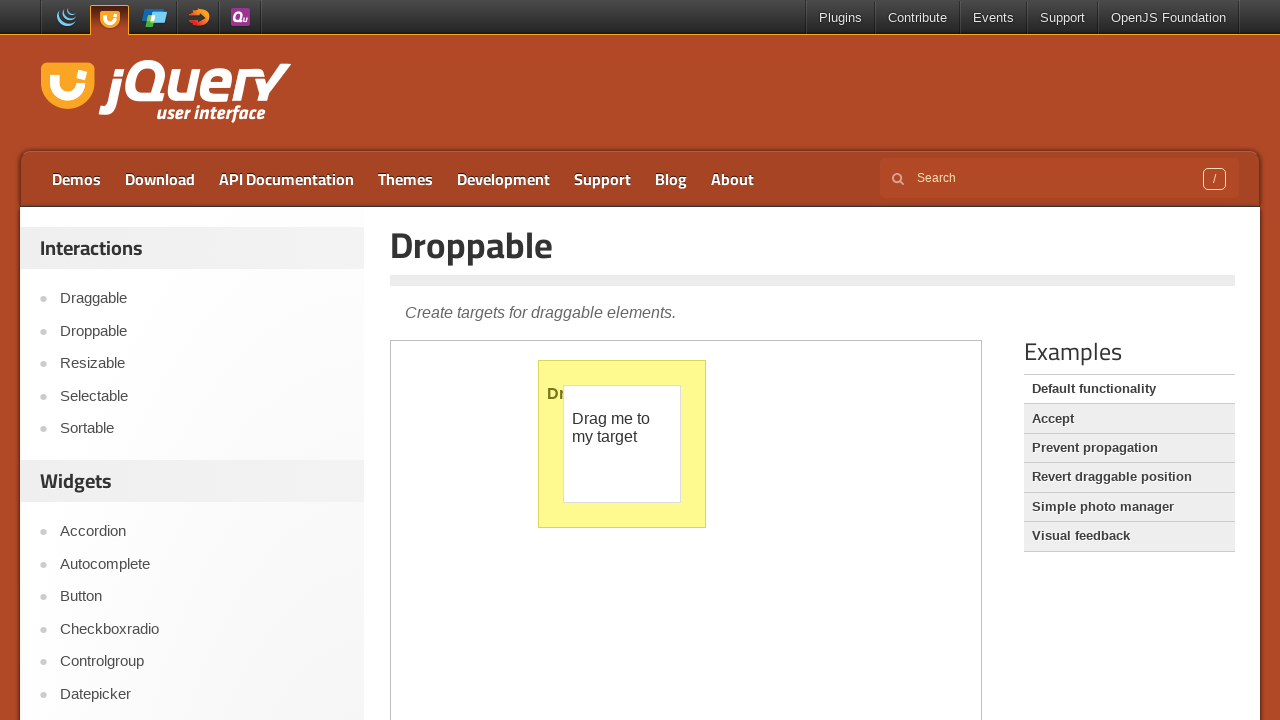

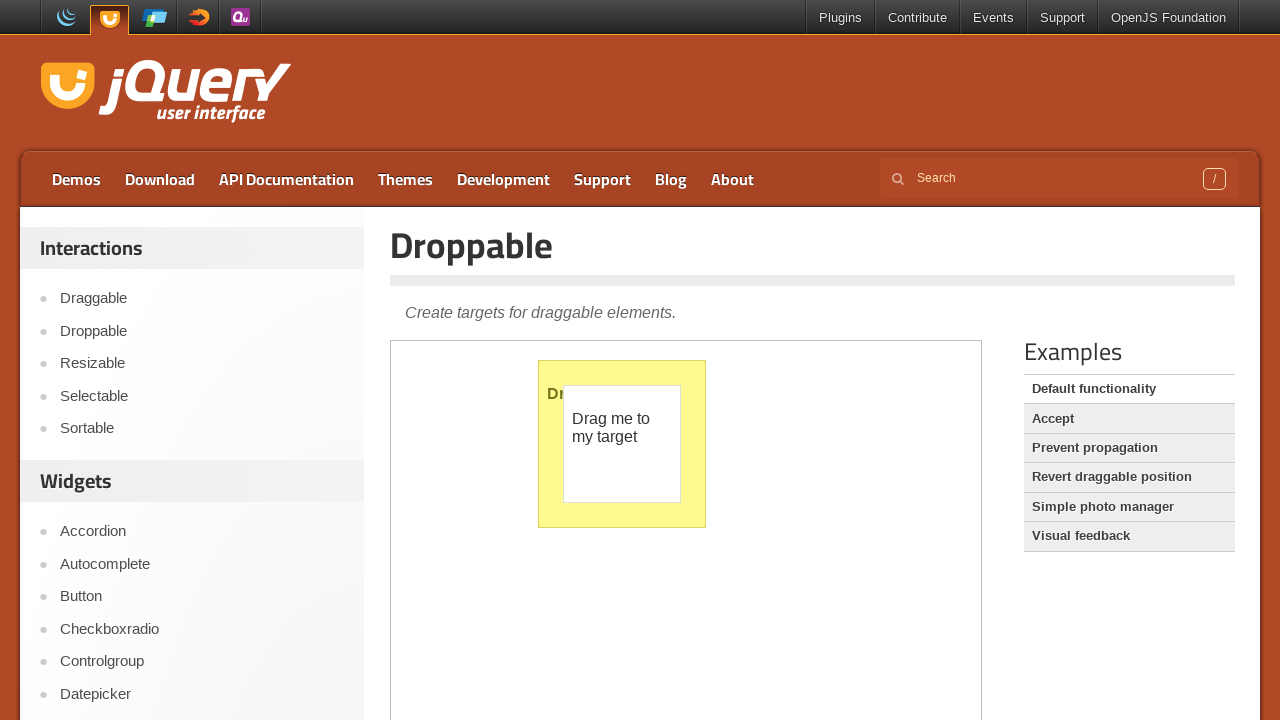